Tests submitting an answer on a Stepik lesson page by filling a textarea with text and clicking the submit button

Starting URL: https://stepik.org/lesson/25969/step/12

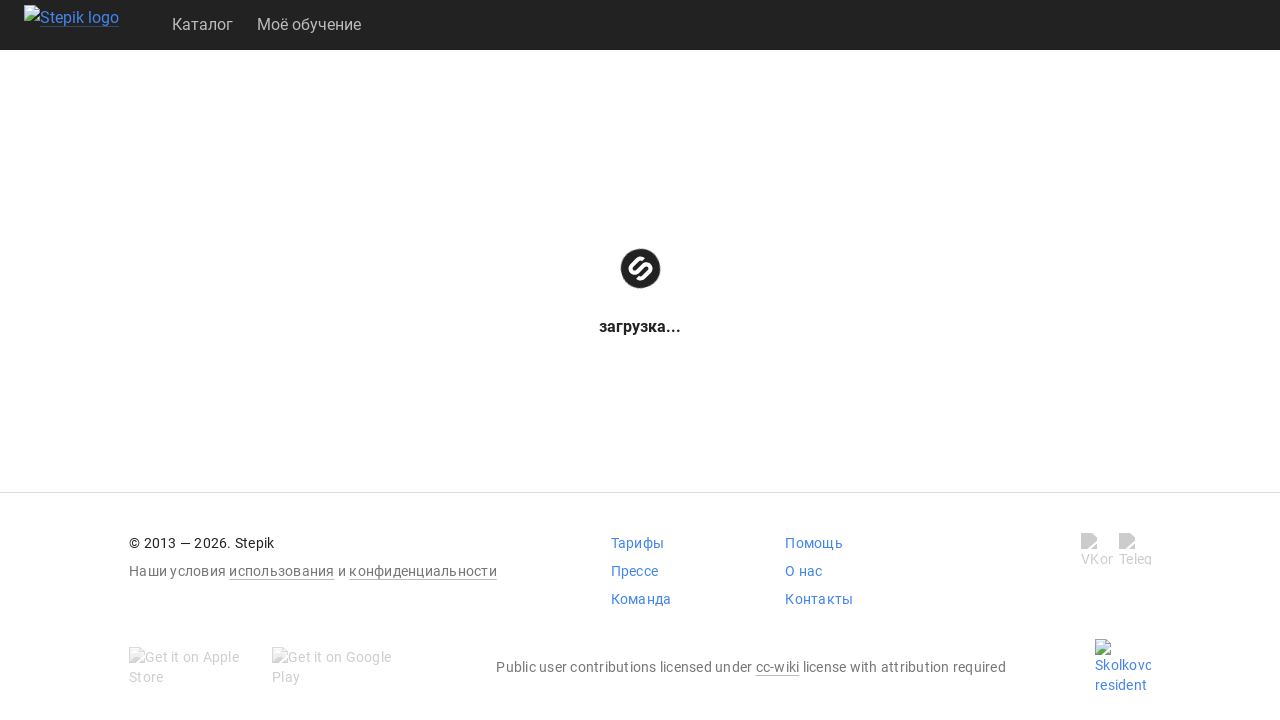

Textarea element loaded on Stepik lesson page
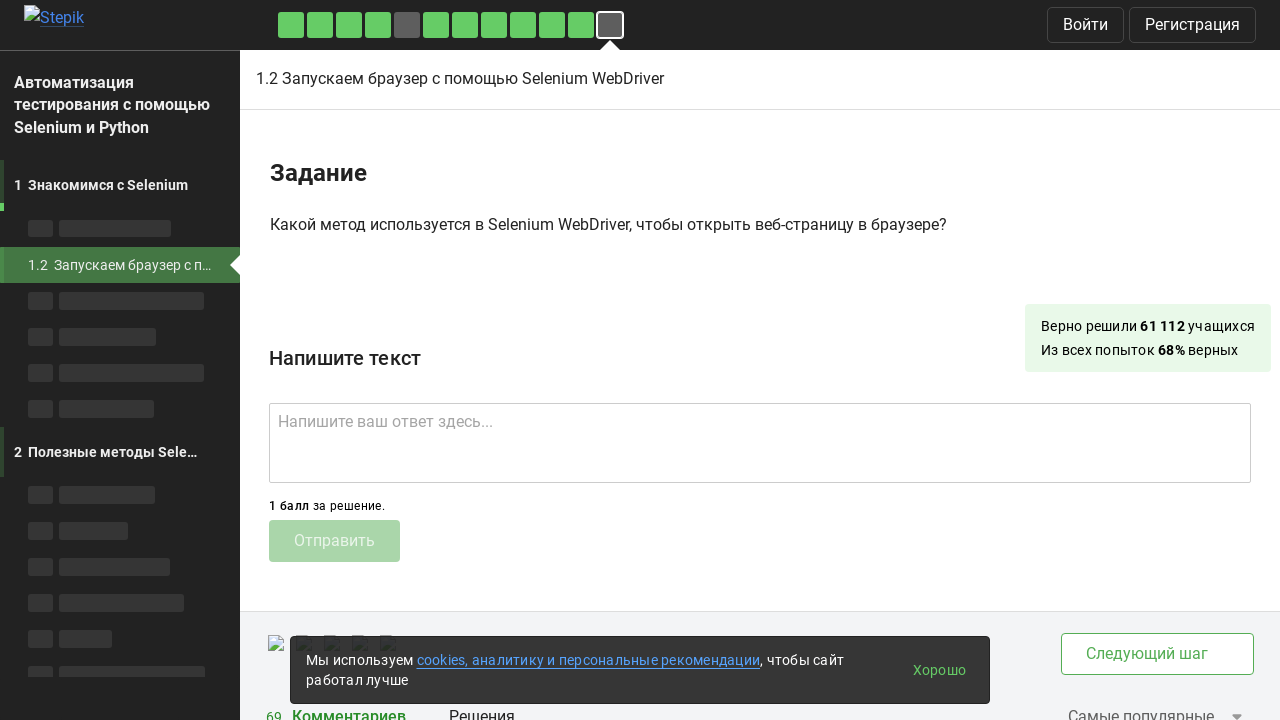

Filled textarea with answer 'get()' on .textarea
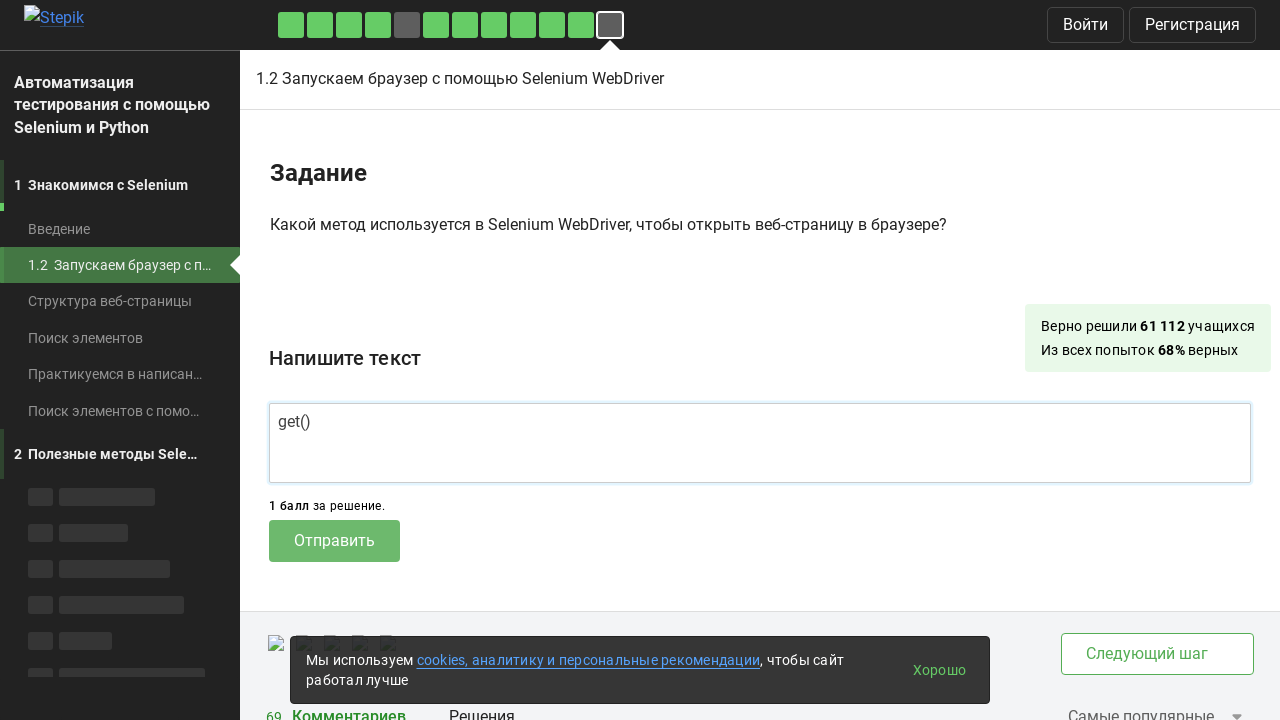

Clicked submit button to submit answer at (334, 541) on .submit-submission
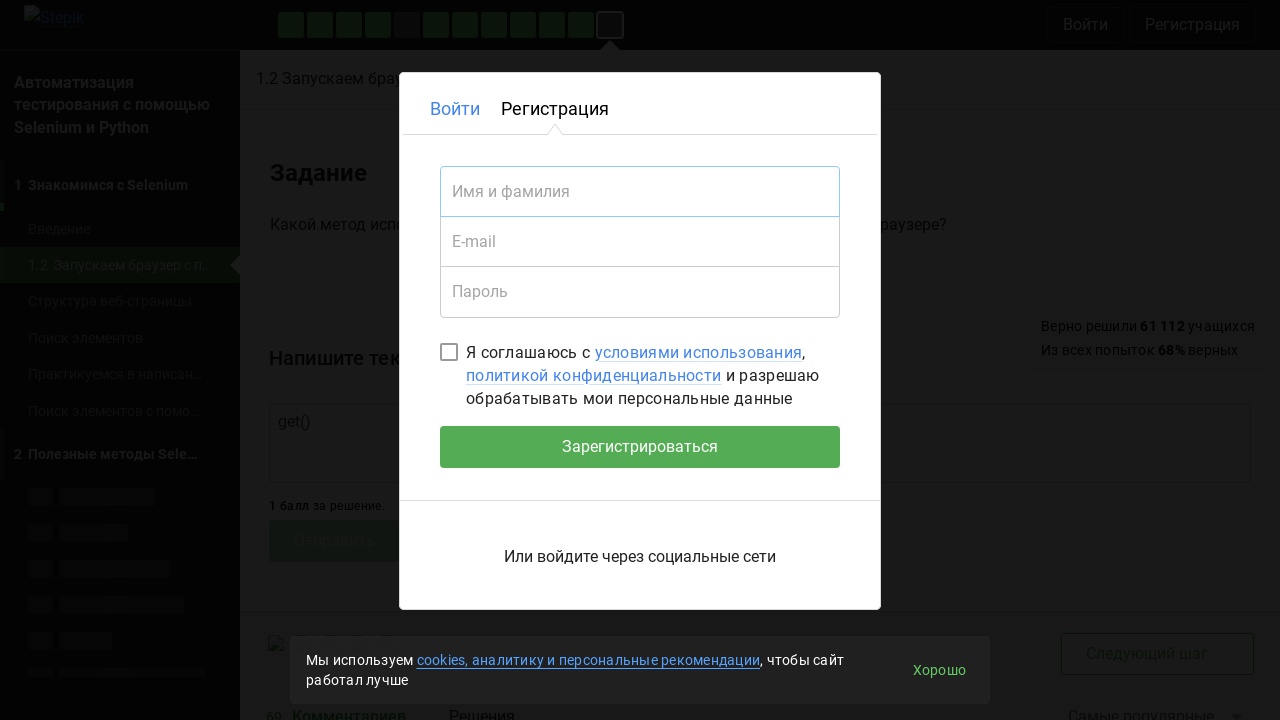

Waited for answer submission to process
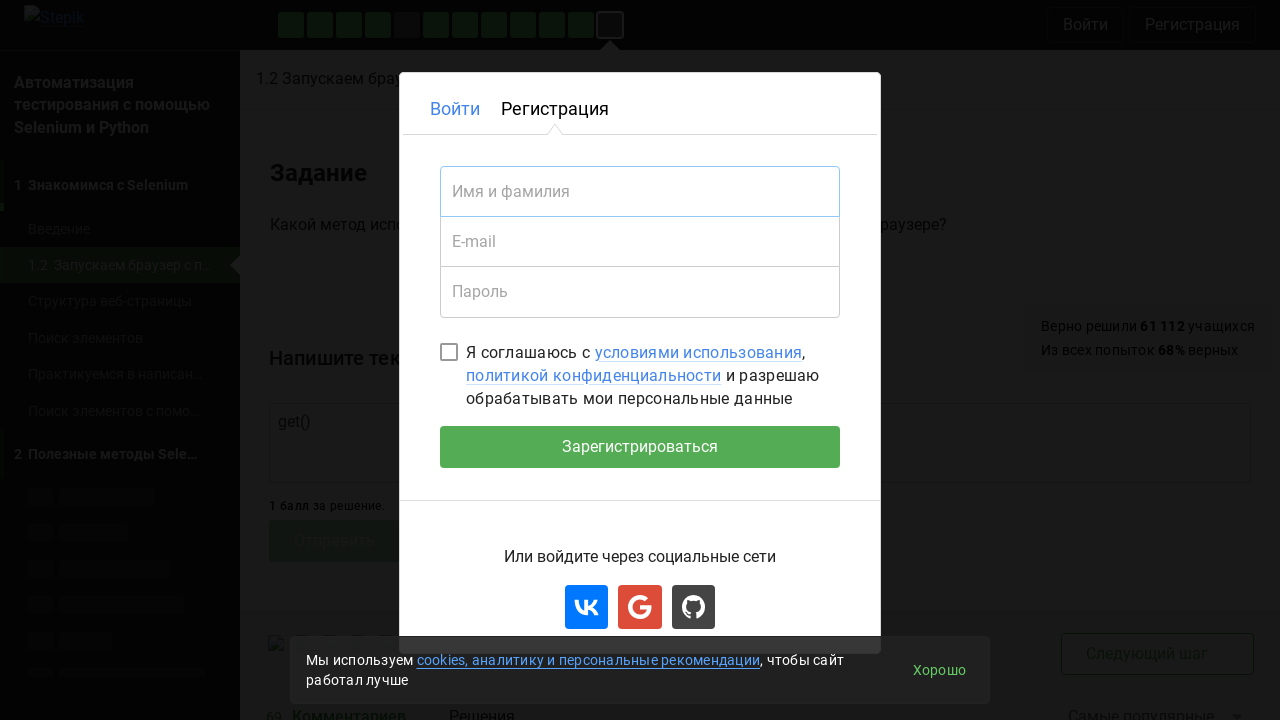

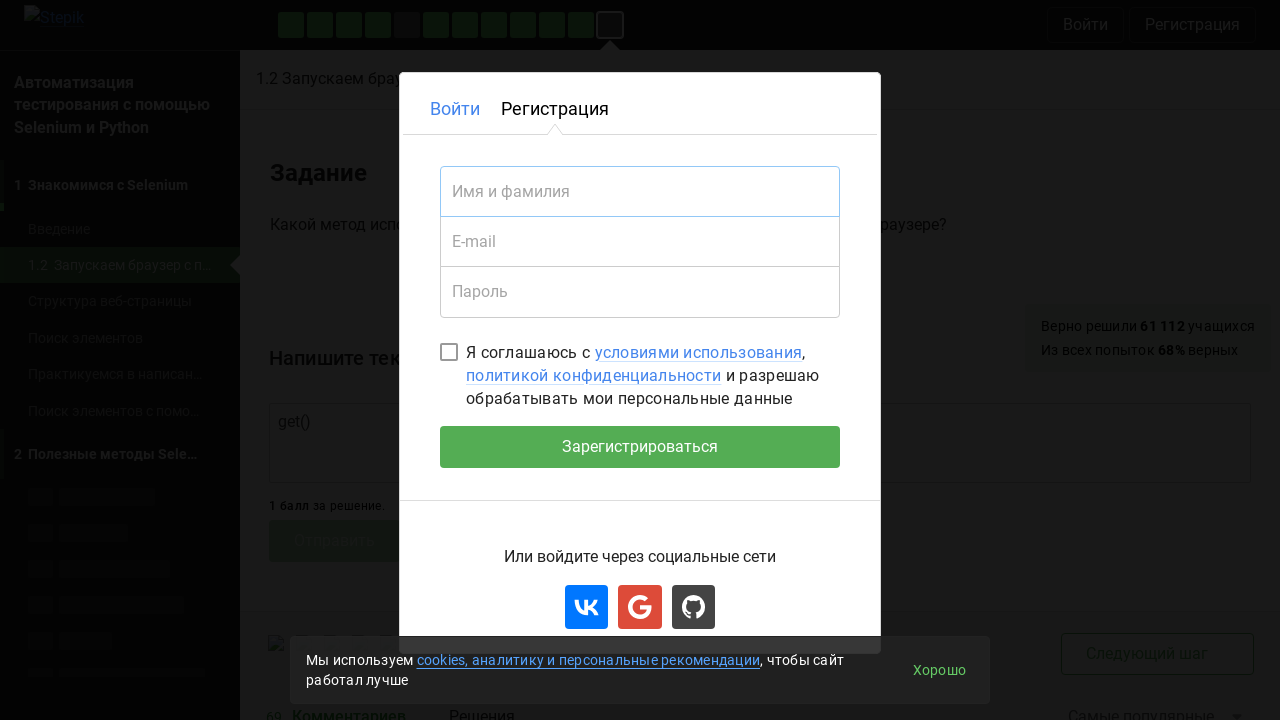